Tests dropdown functionality by navigating to dropdown page and selecting option one

Starting URL: https://the-internet.herokuapp.com/

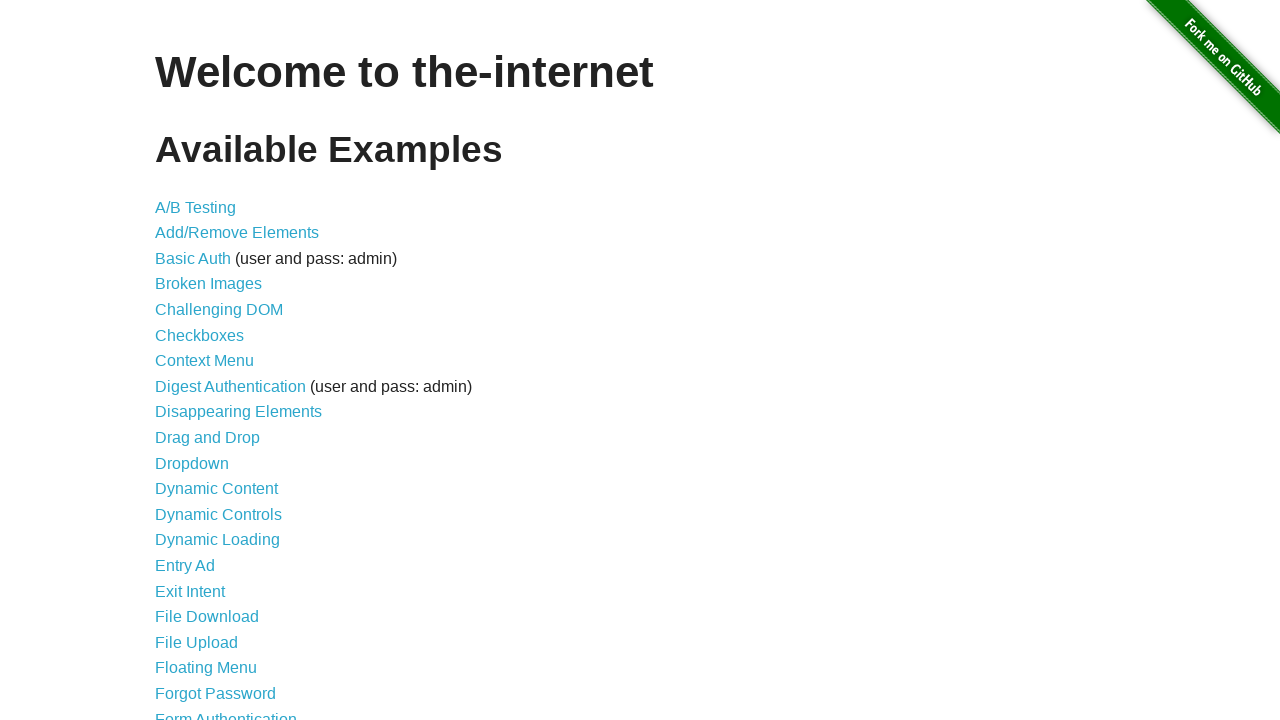

Clicked on Dropdown link to navigate to dropdown page at (192, 463) on a[href='/dropdown']
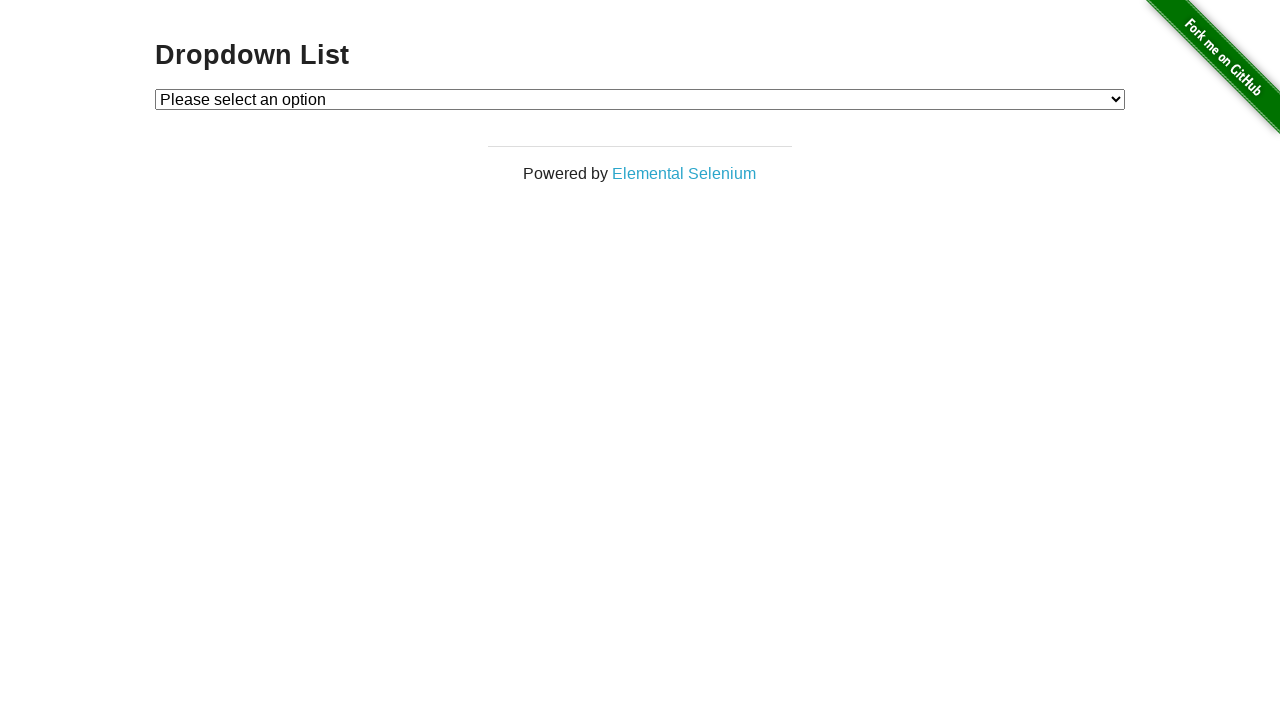

Selected Option 1 from dropdown menu on #dropdown
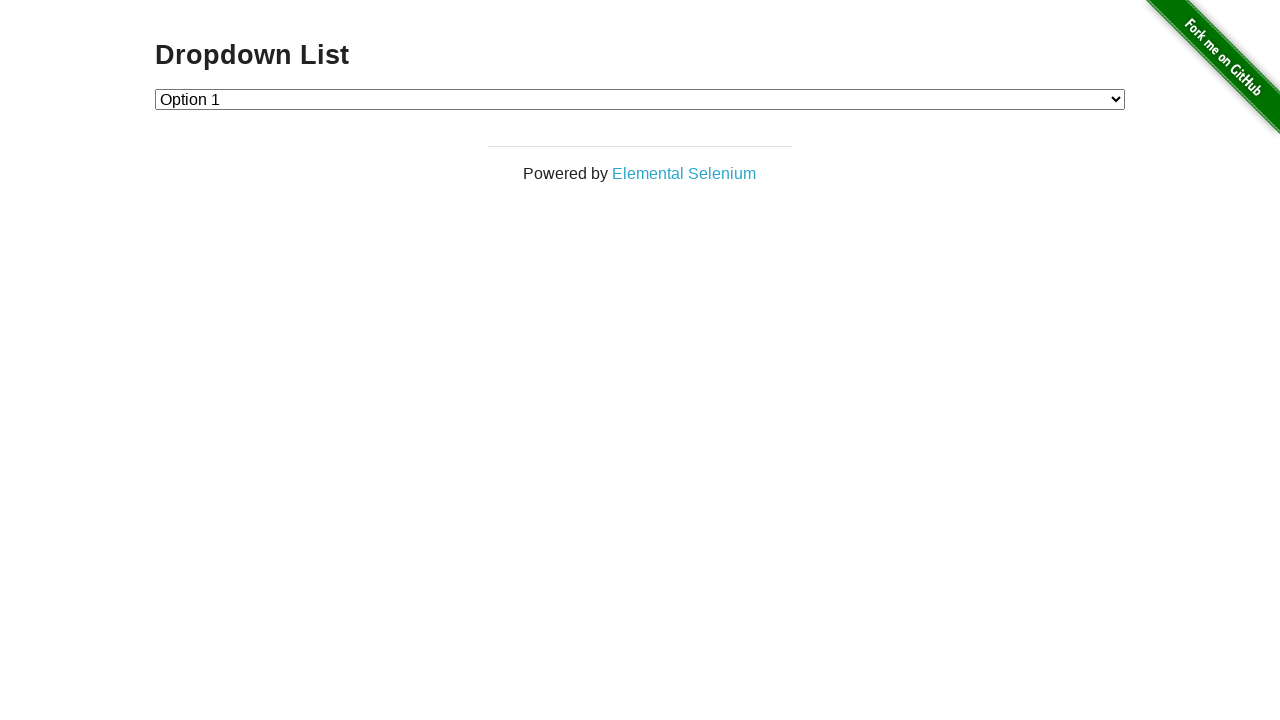

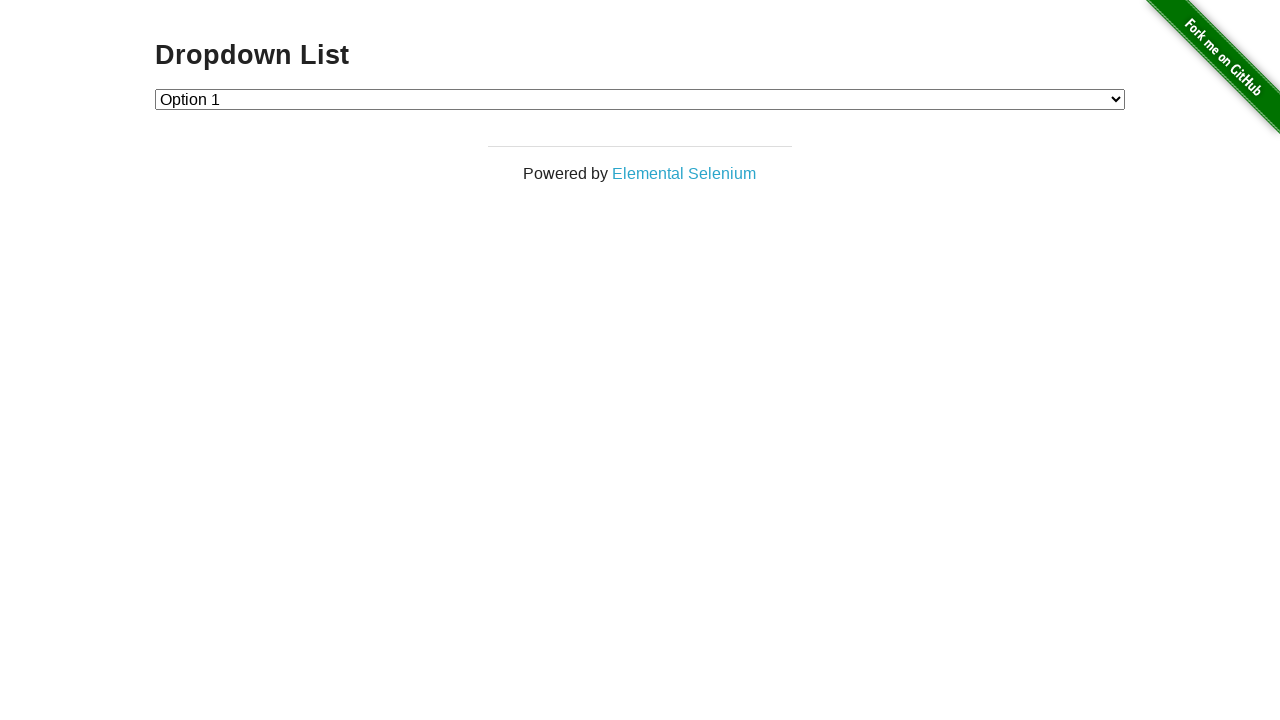